Verifies that payment partner logos are displayed in the partners section

Starting URL: https://www.mts.by/

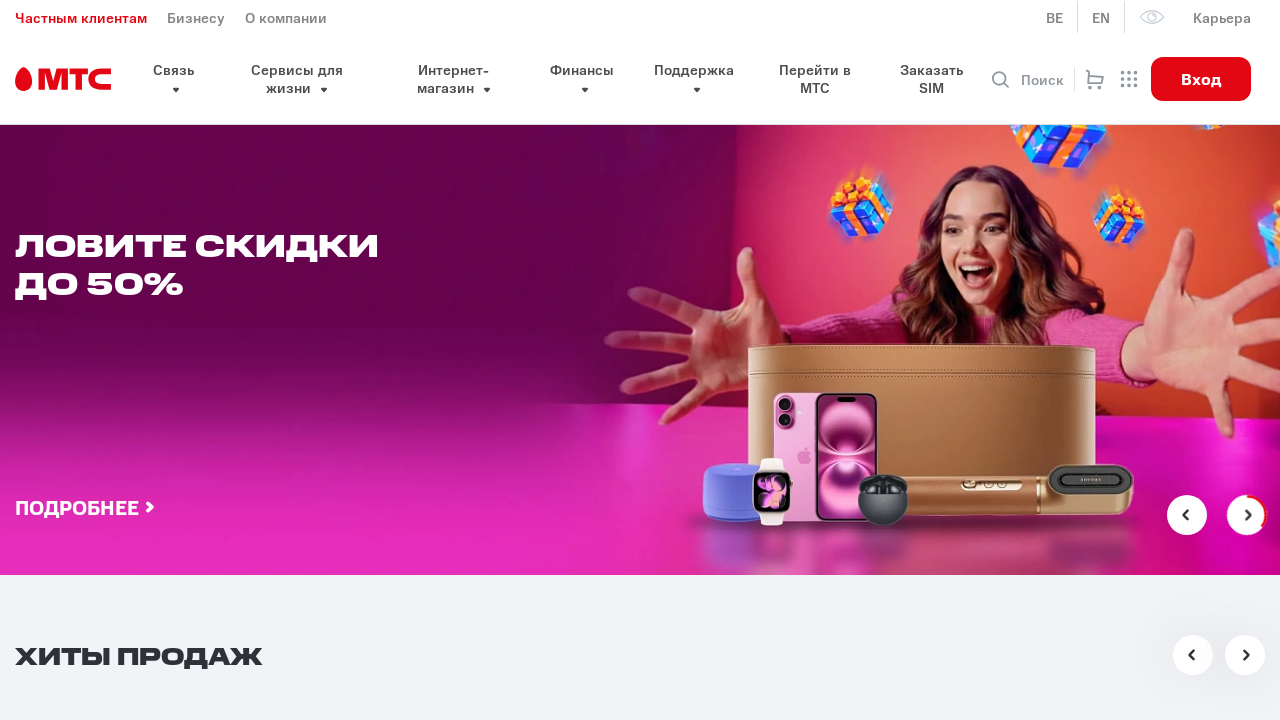

Waited for payment partner logos to load in partners section
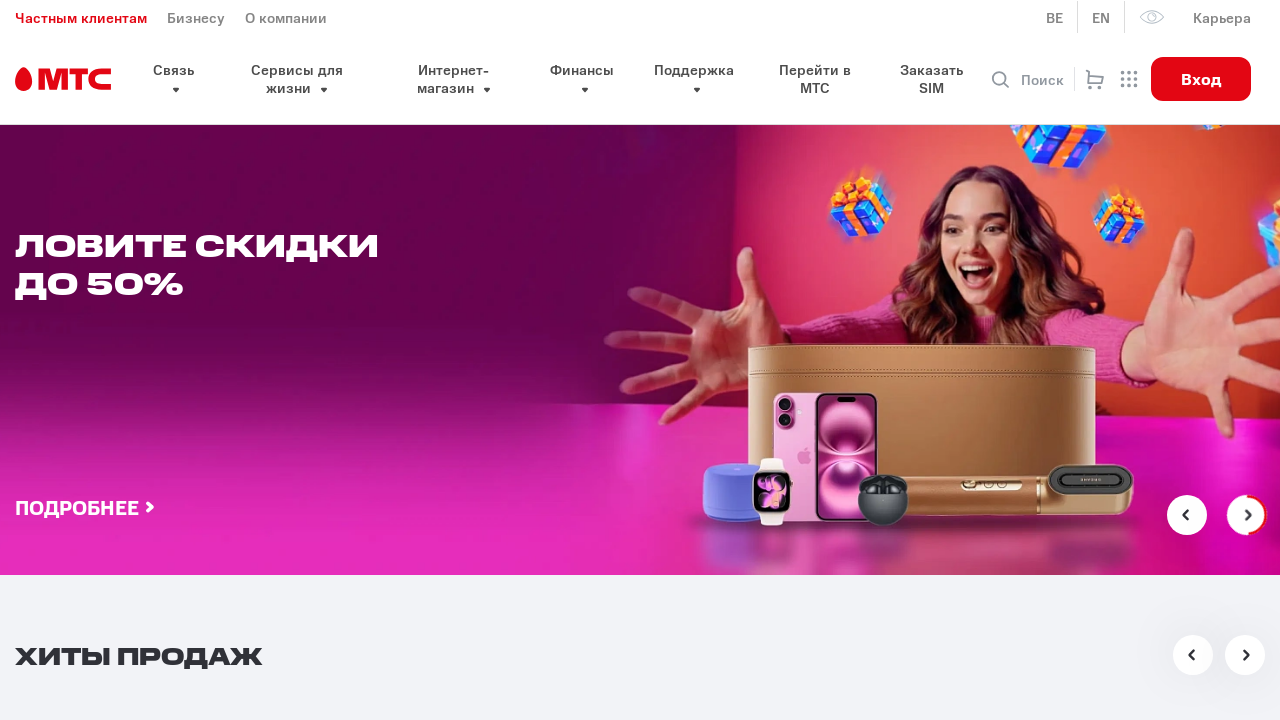

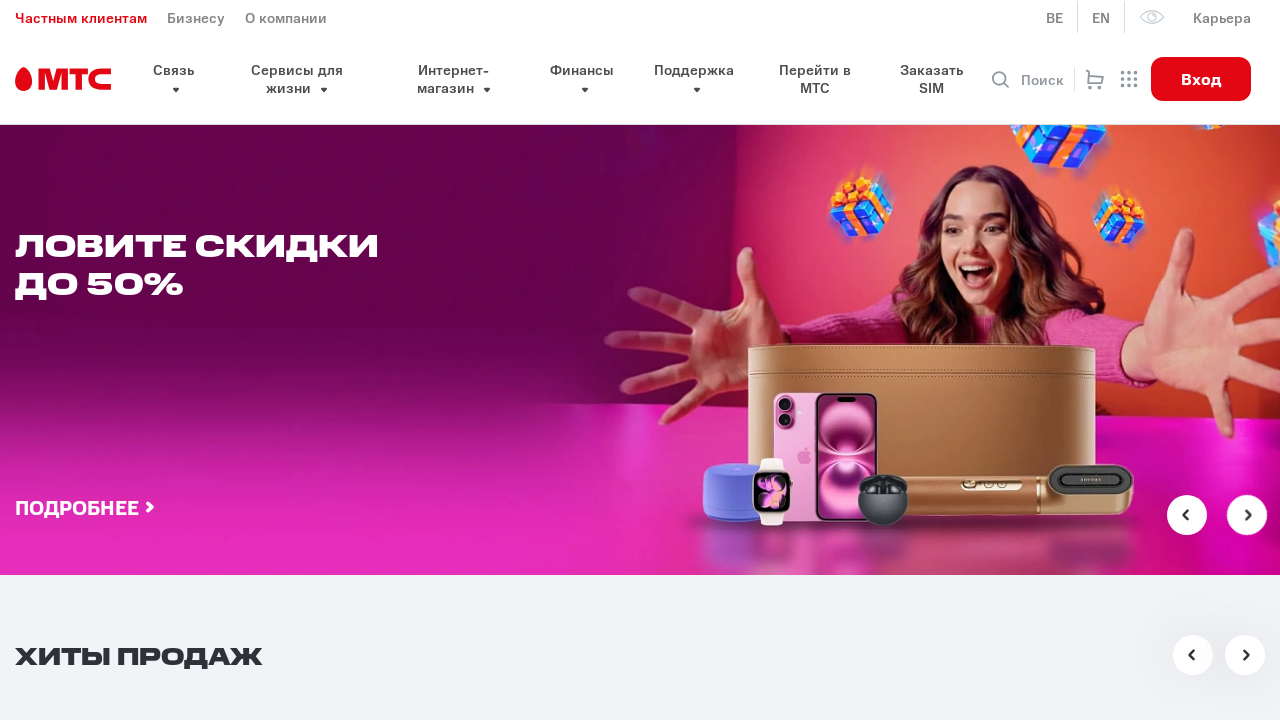